Tests browser window management methods by navigating to a website and changing window size to maximized and fullscreen modes

Starting URL: https://www.wisequarter.com

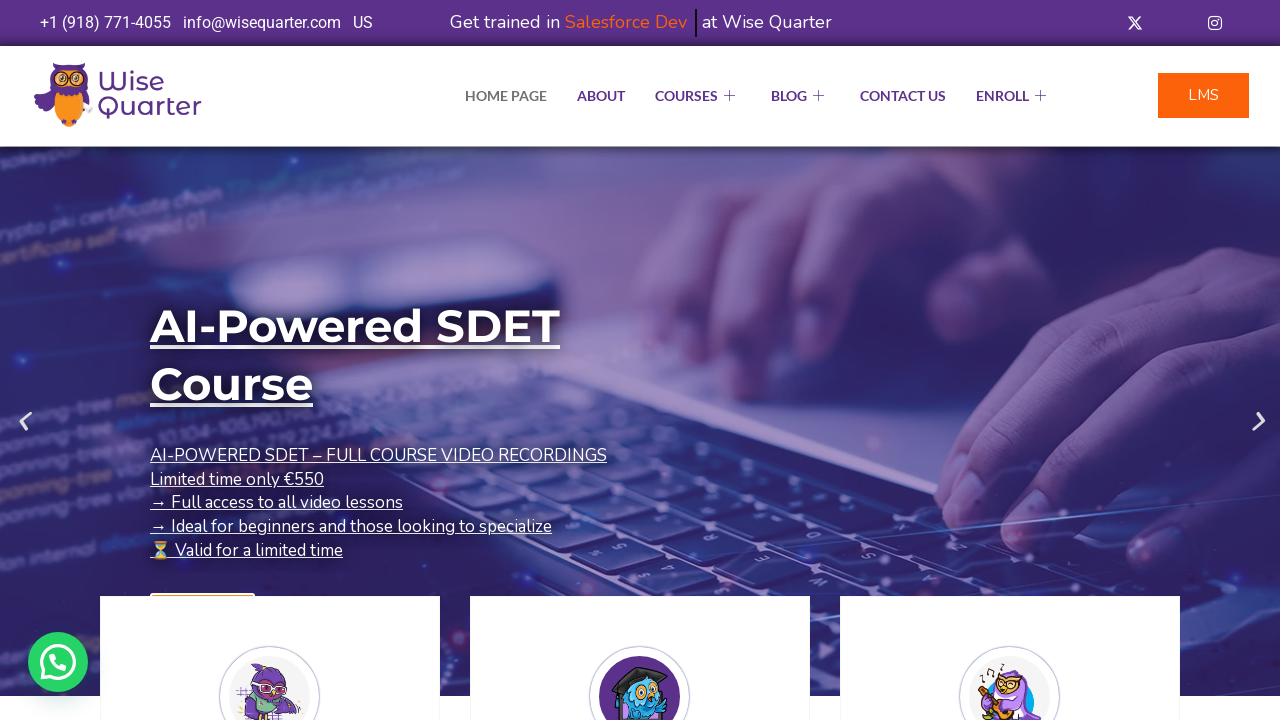

Retrieved initial viewport size
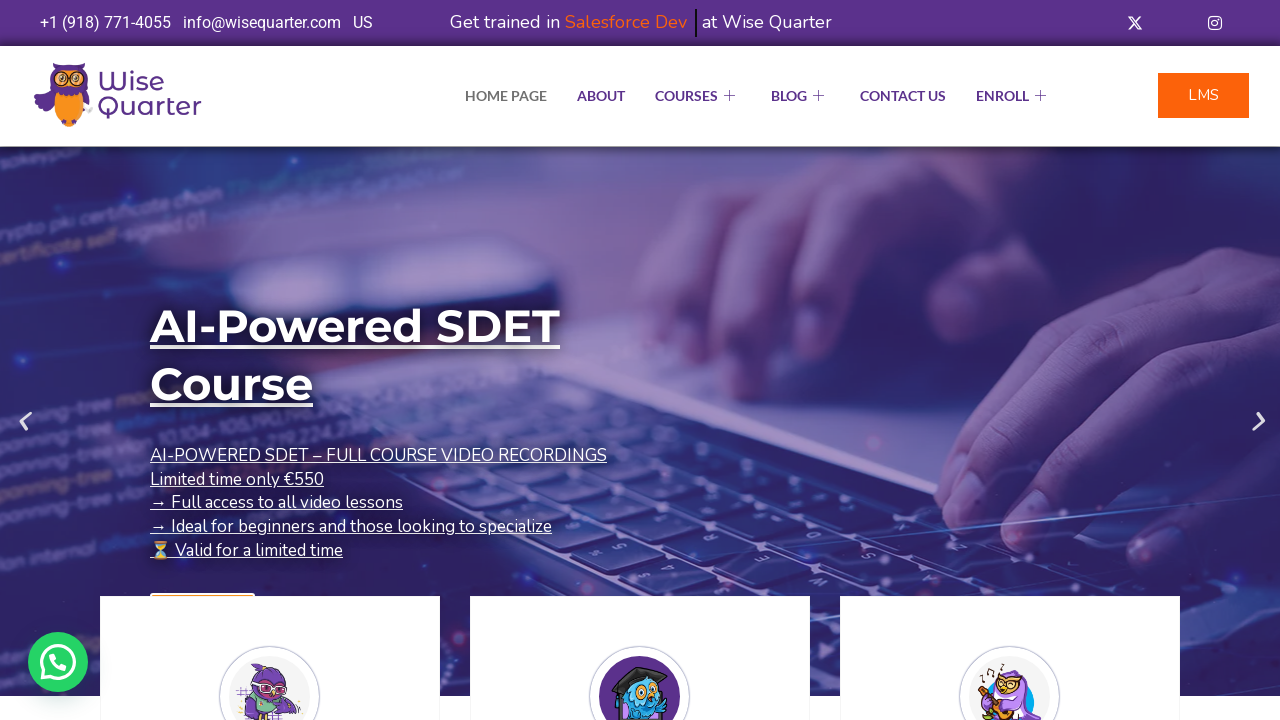

Window maximized to 1920x1080
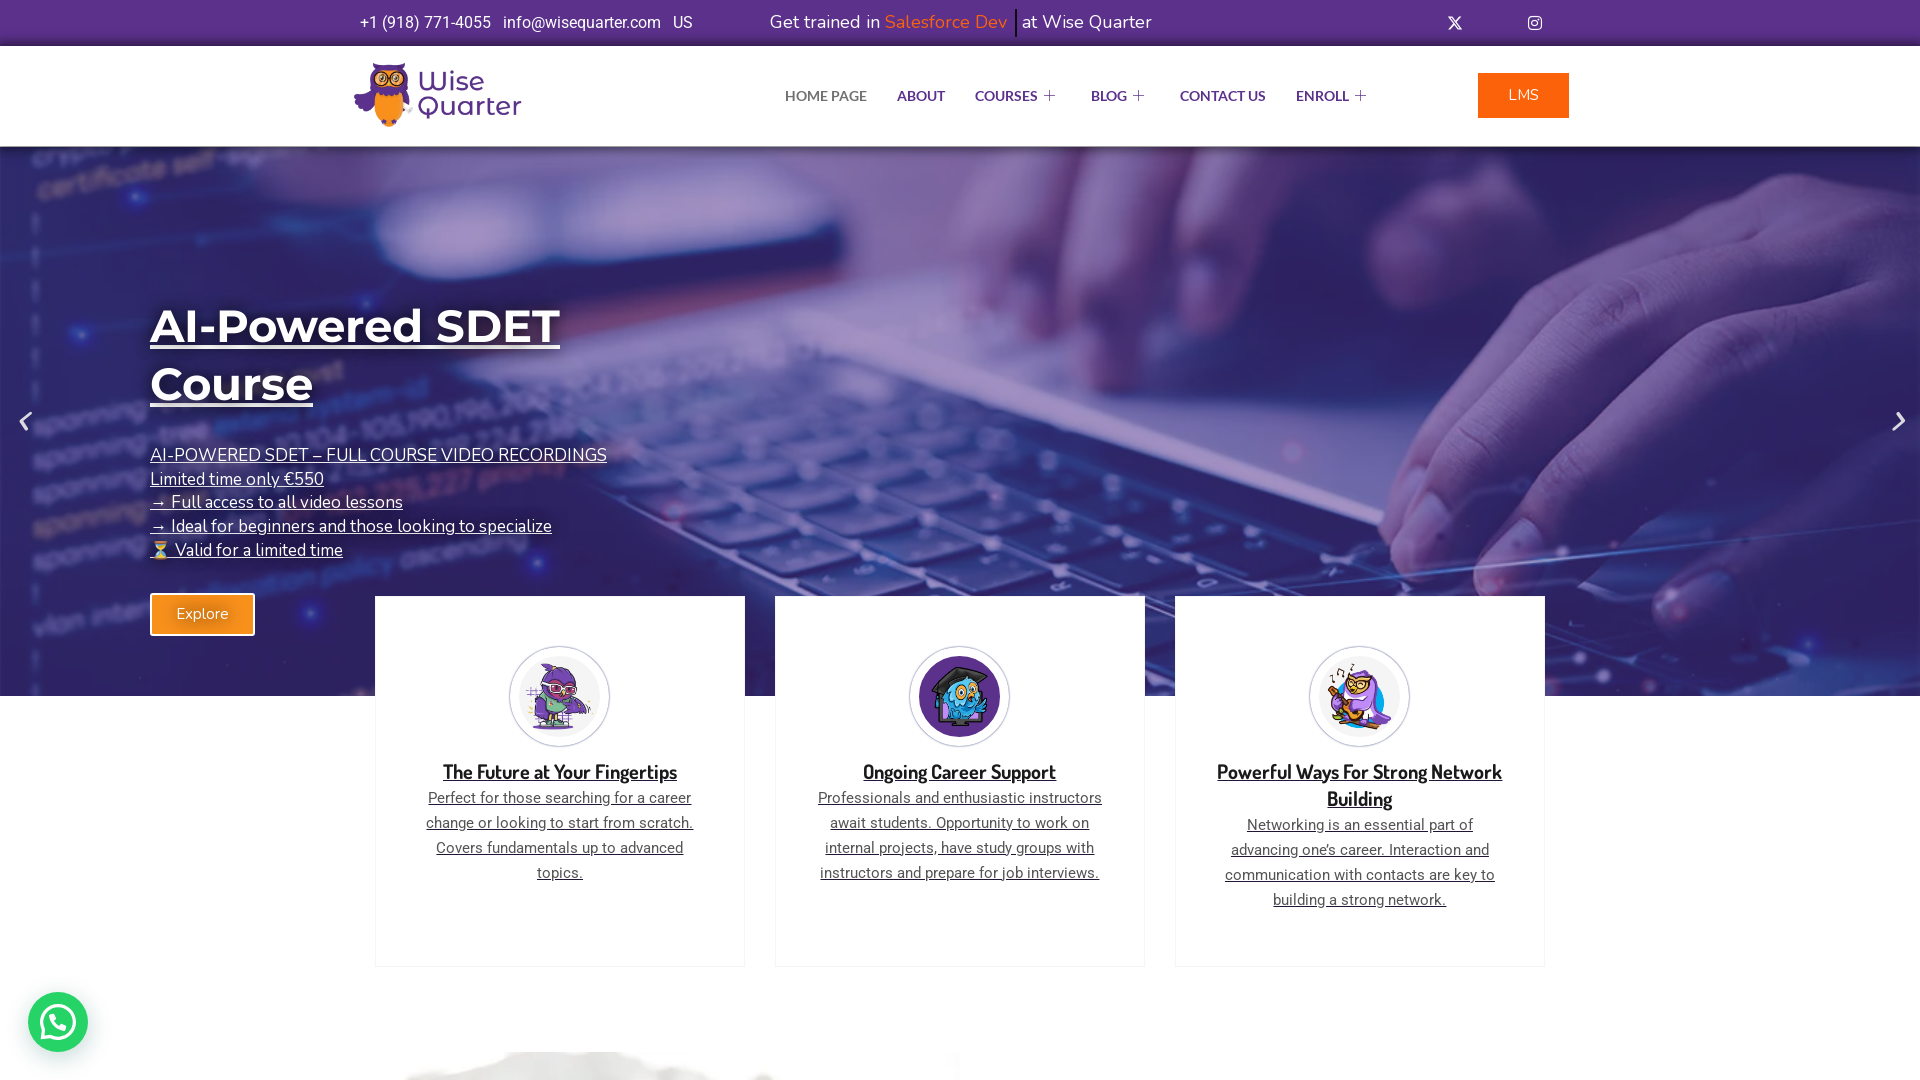

Entered fullscreen mode
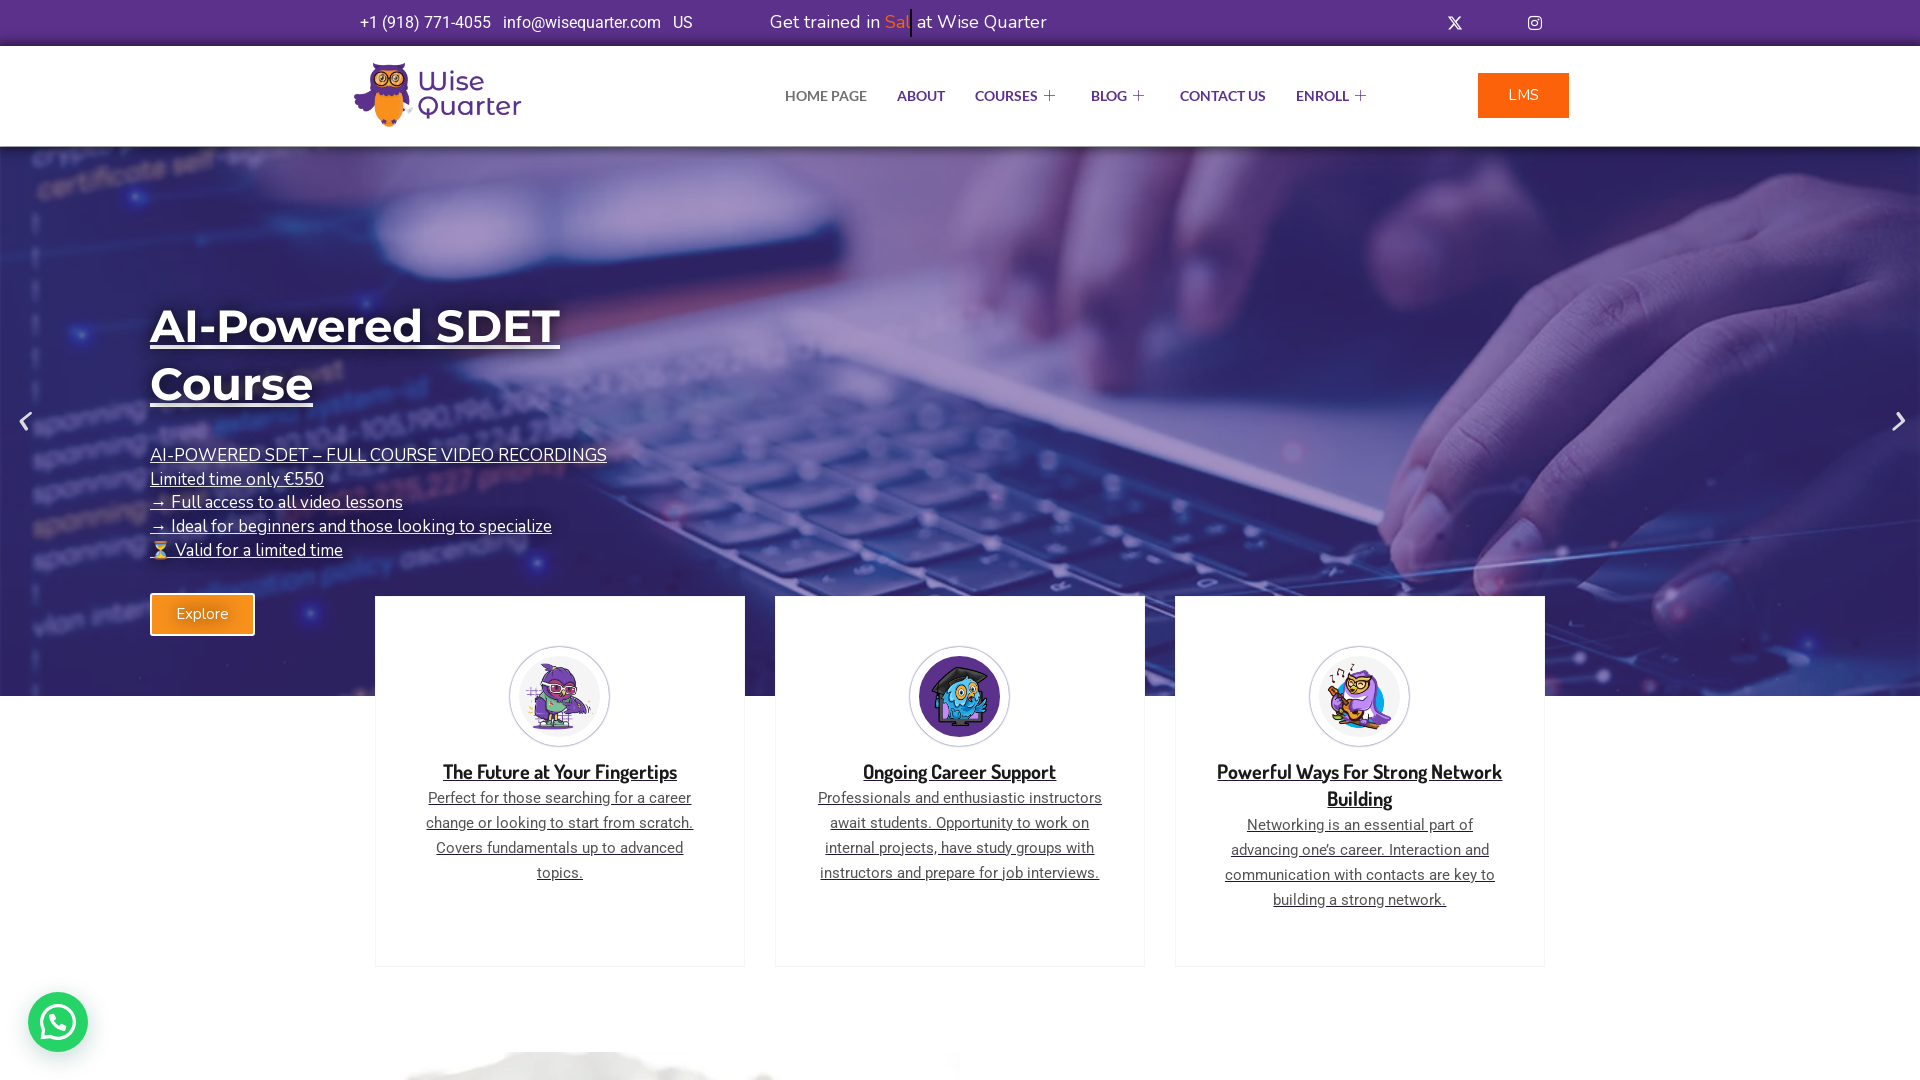

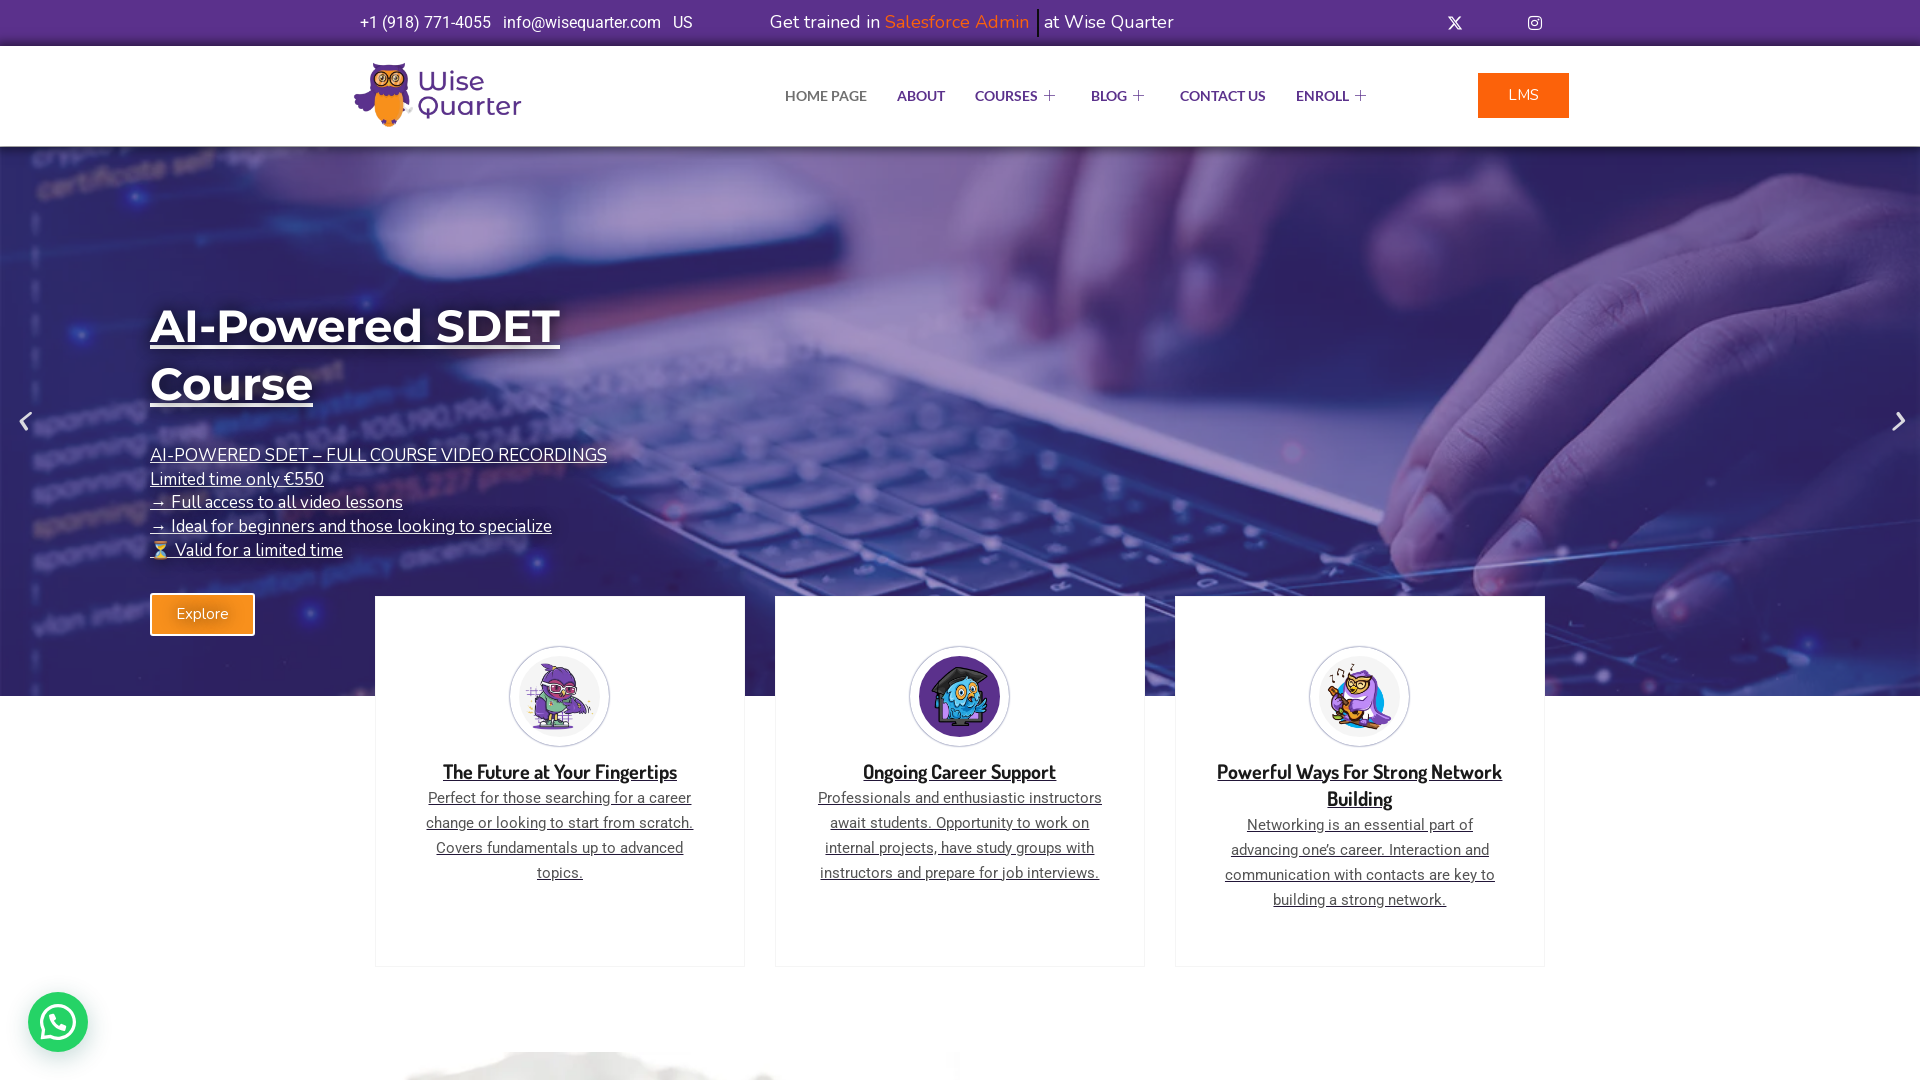